Tests adding a todo item with special symbols

Starting URL: https://todomvc.com/examples/react/dist/

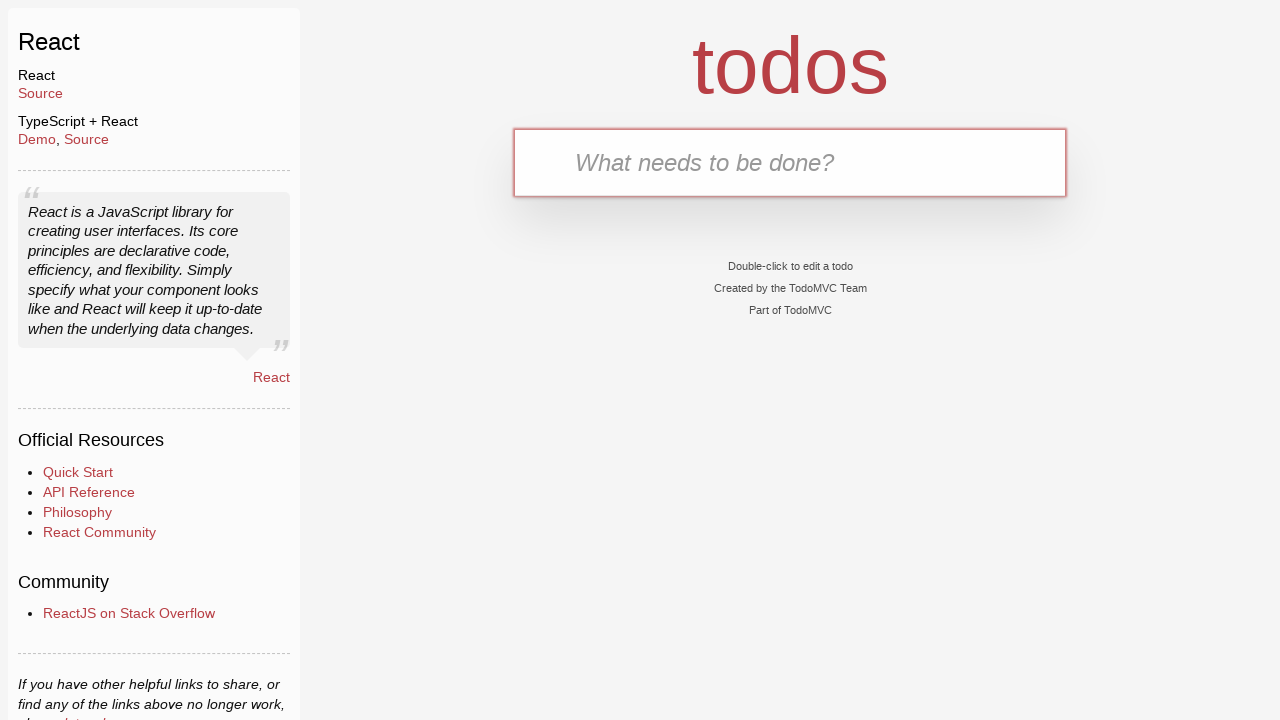

Filled new todo input with special symbols '!@£$' on .new-todo
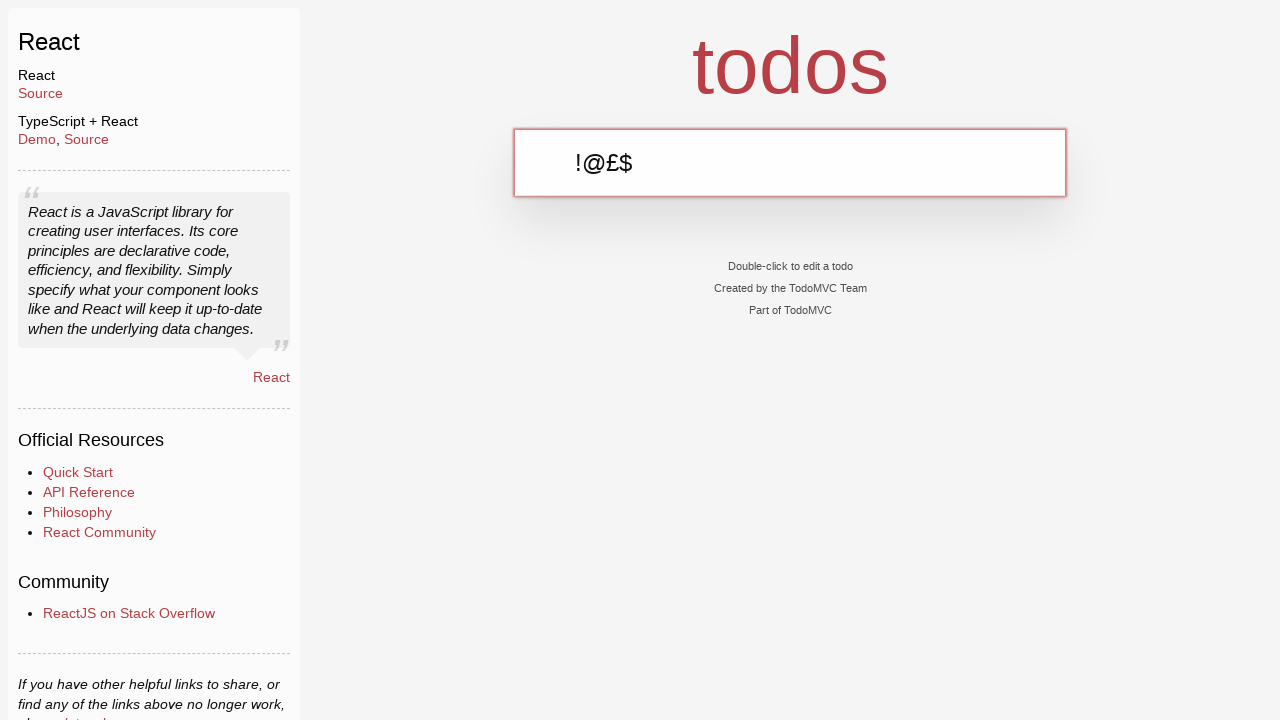

Pressed Enter to add todo item with symbols on .new-todo
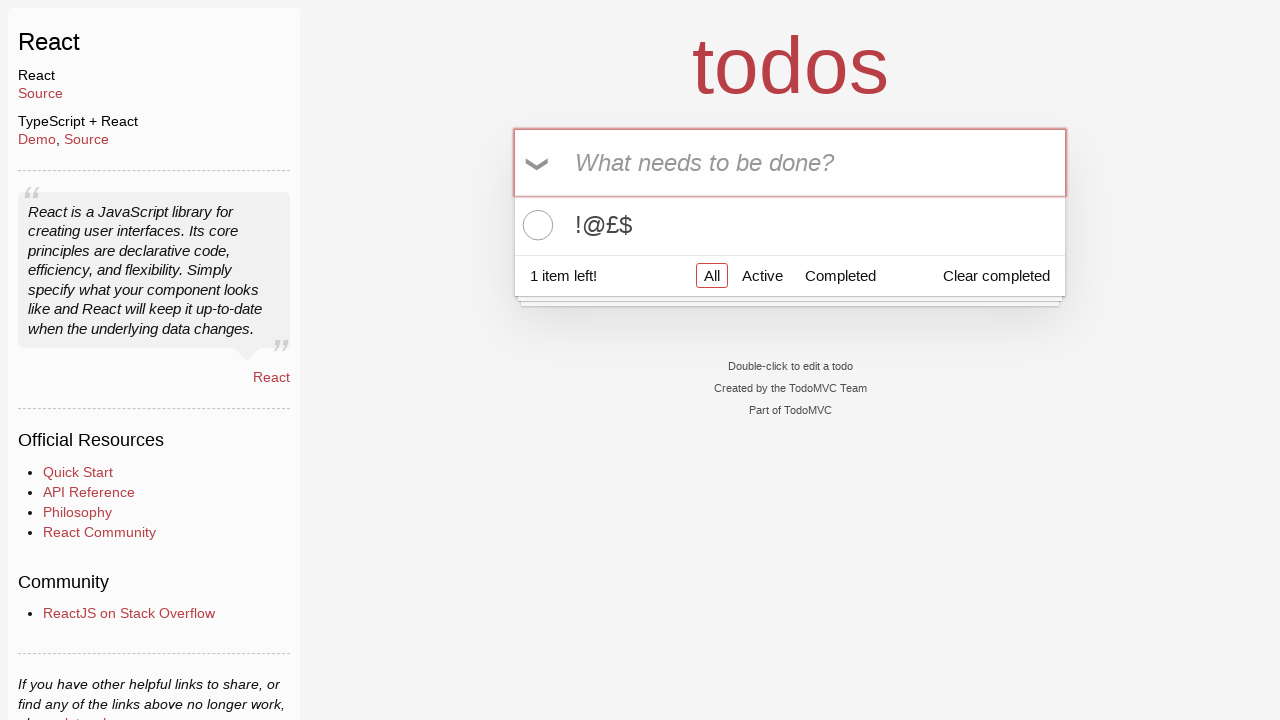

Verified todo item with special symbols was added to the list
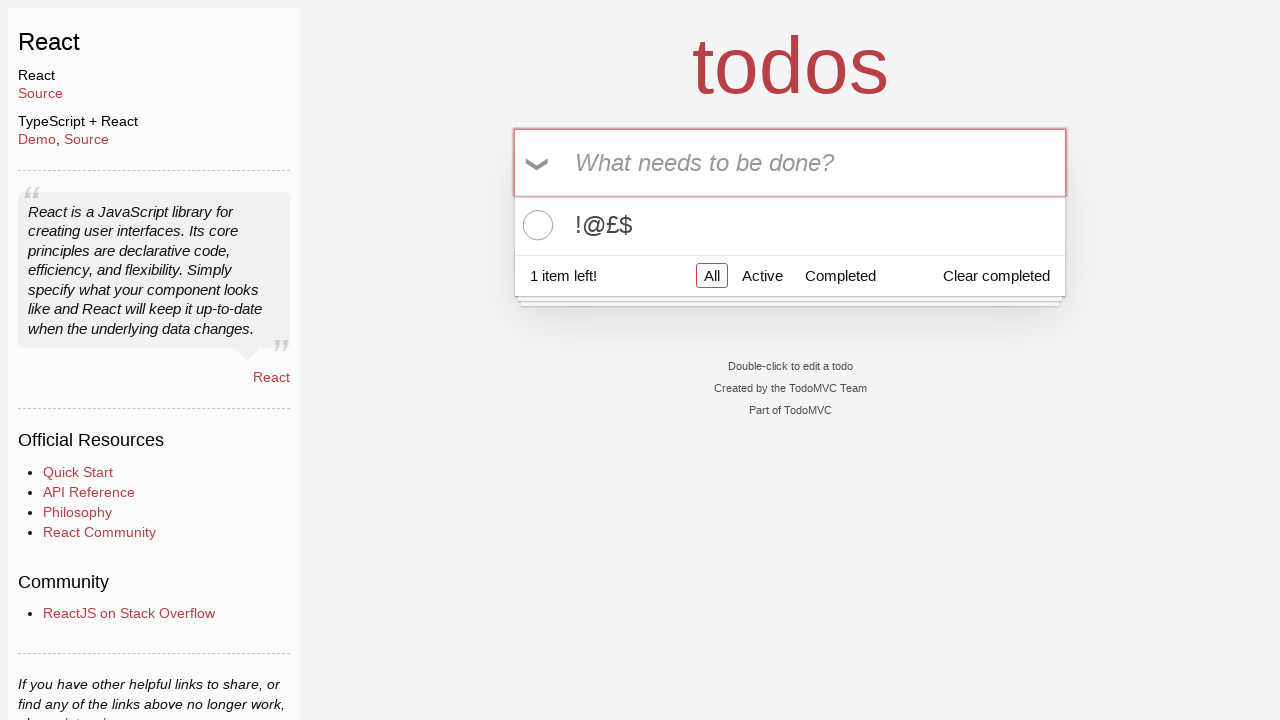

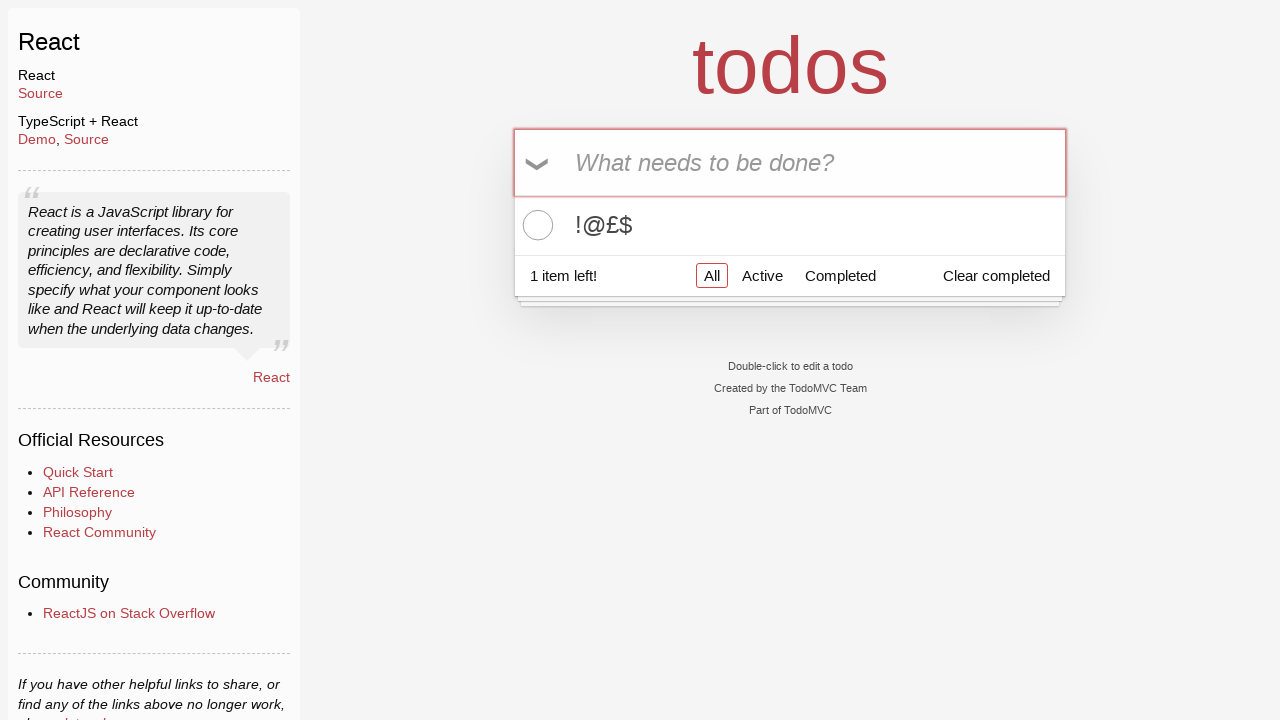